Tests form interaction on a practice automation page by reading an attribute value from an element, calculating a mathematical result, filling the answer field, checking a checkbox, selecting a radio button, and submitting the form.

Starting URL: http://suninjuly.github.io/get_attribute.html

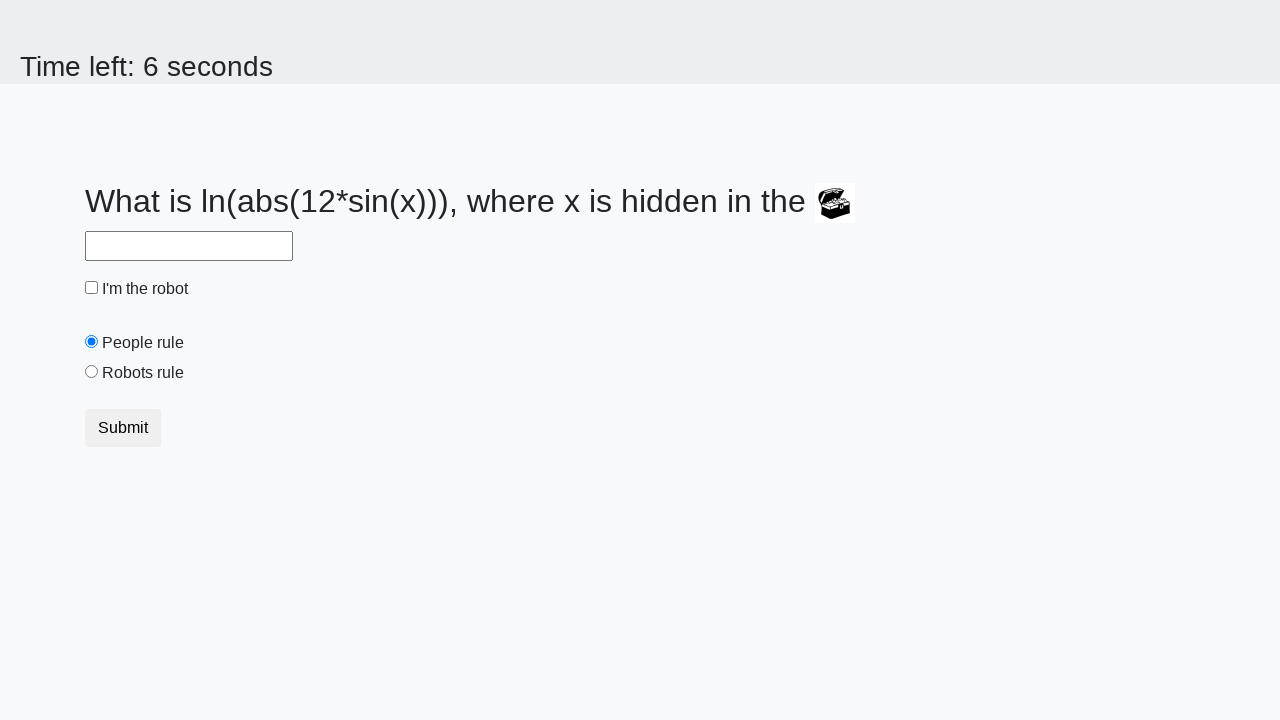

Retrieved 'valuex' attribute from treasure element
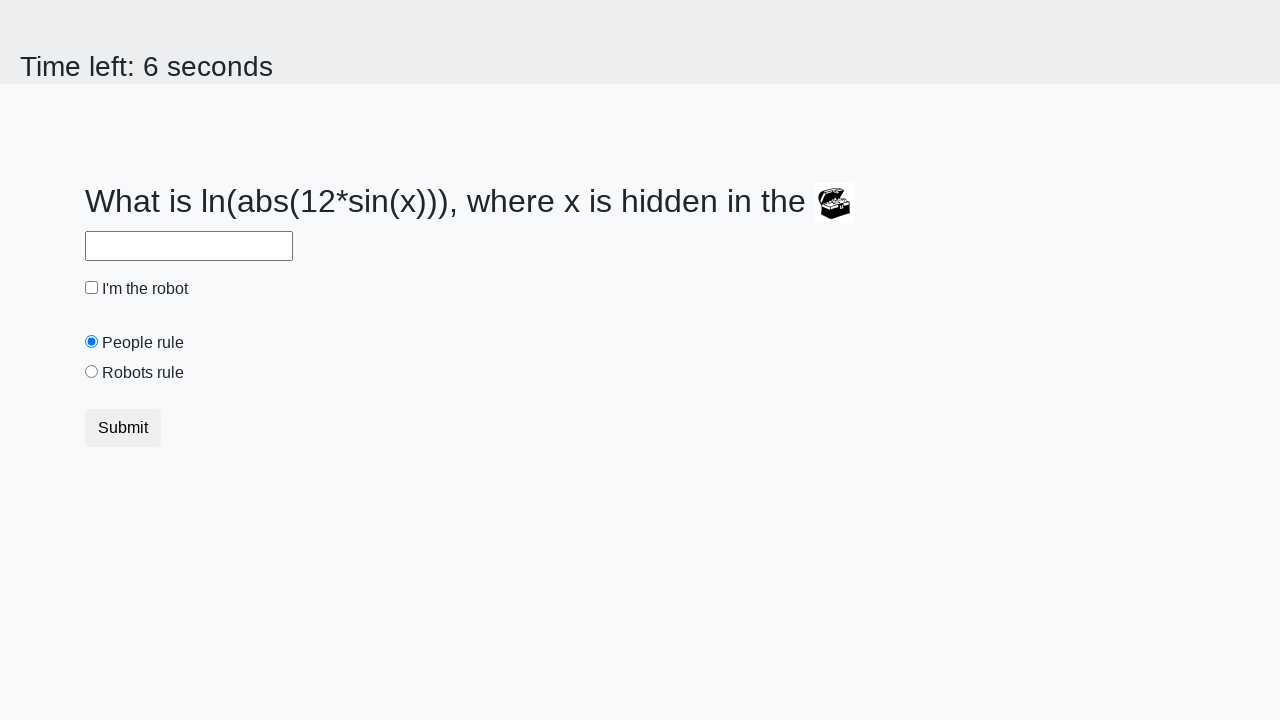

Calculated mathematical result: 1.6908906002902686
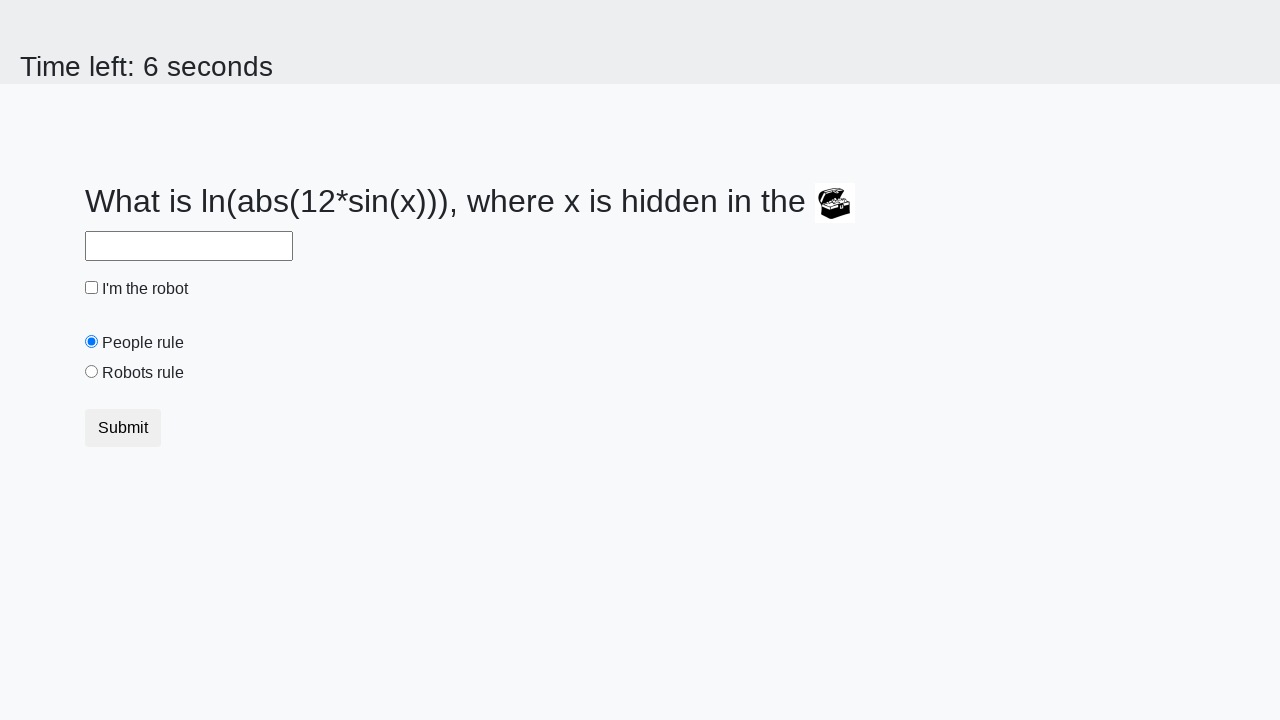

Filled answer field with calculated value on input#answer
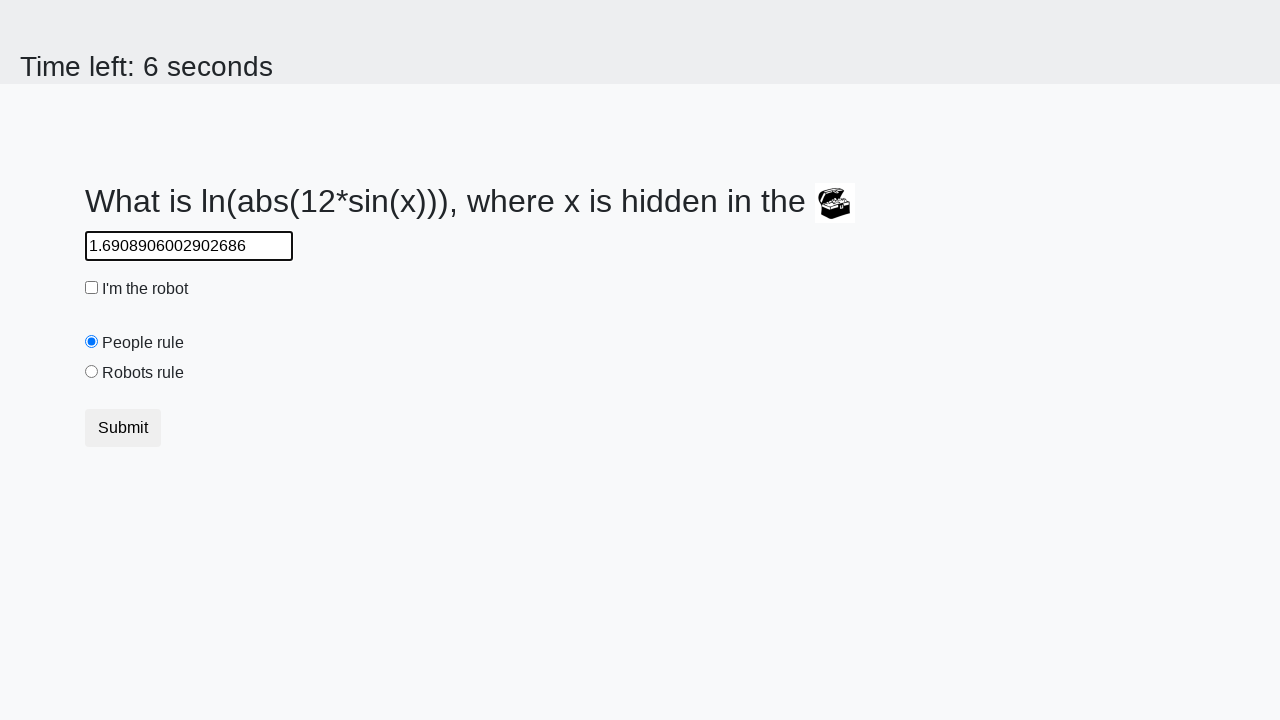

Checked the robot checkbox at (92, 288) on #robotCheckbox
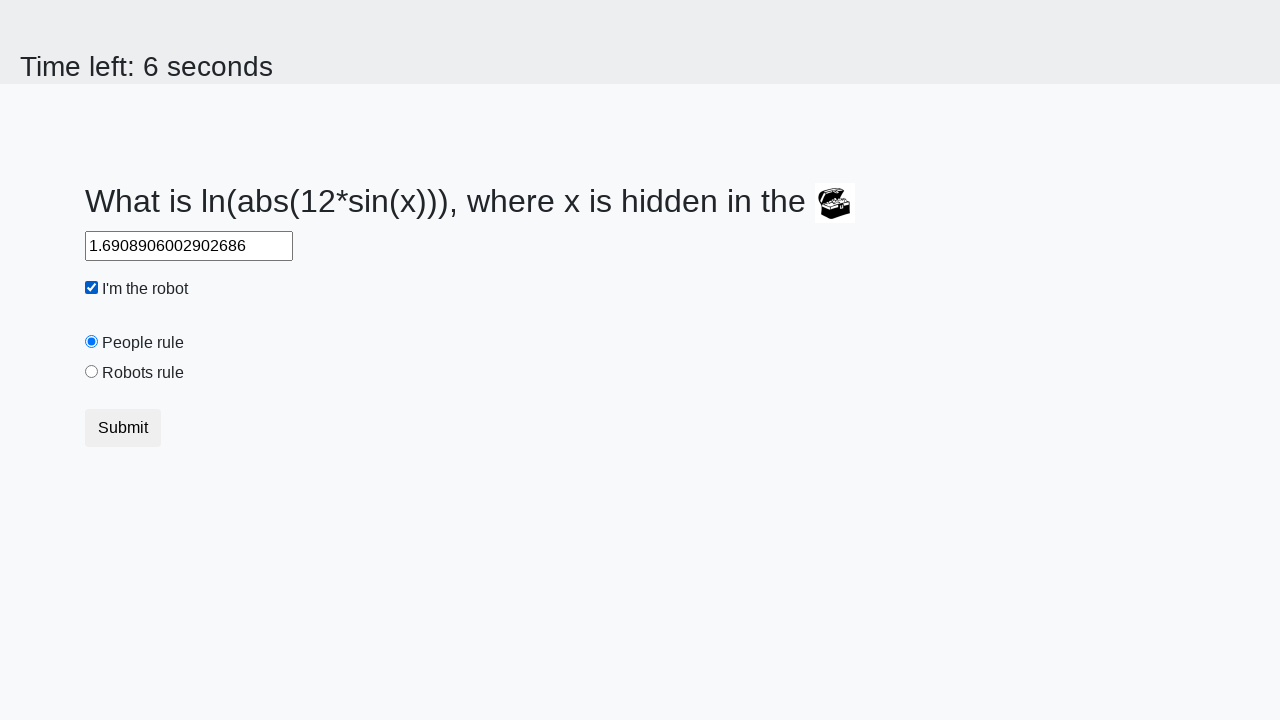

Selected the 'robots rule' radio button at (92, 372) on #robotsRule
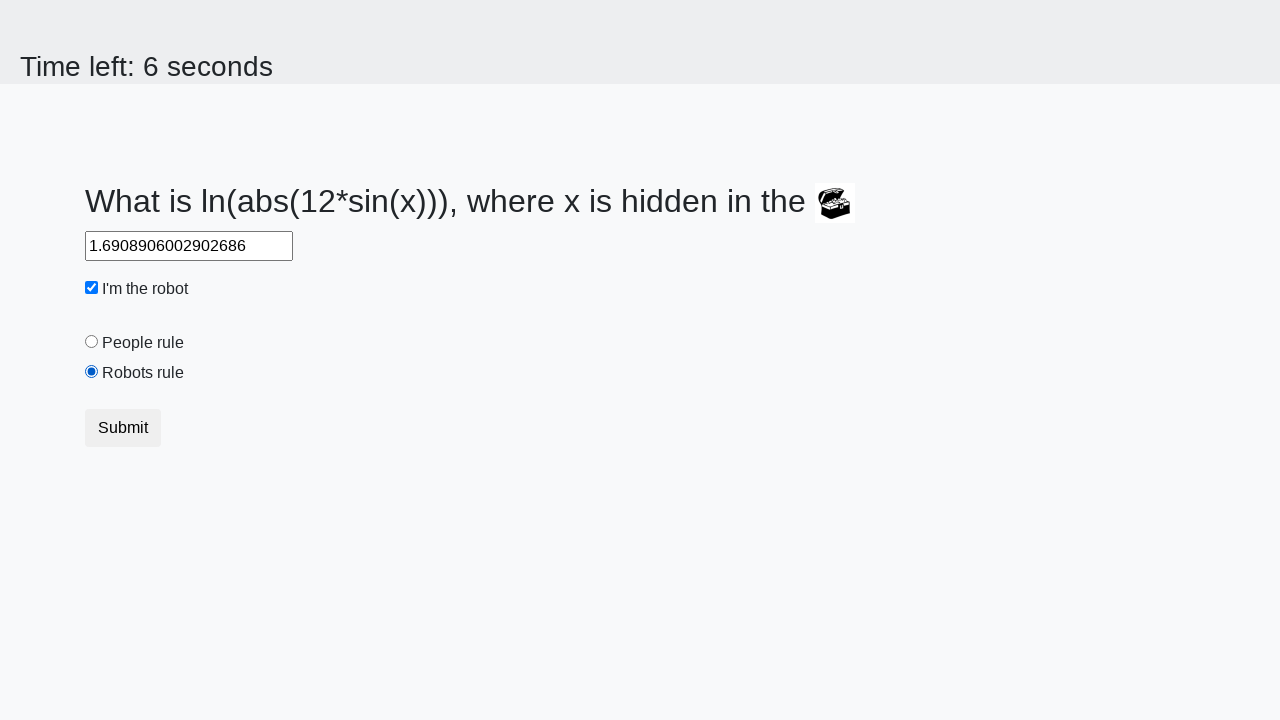

Clicked submit button to complete form submission at (123, 428) on button.btn
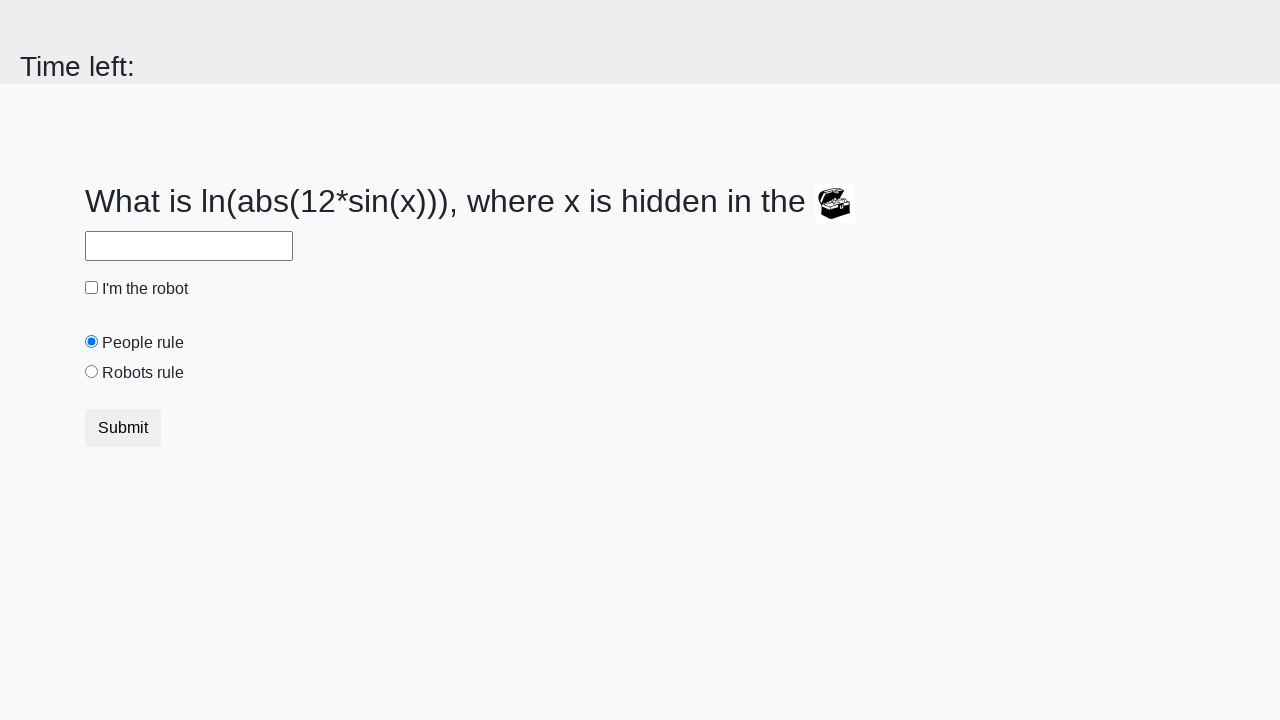

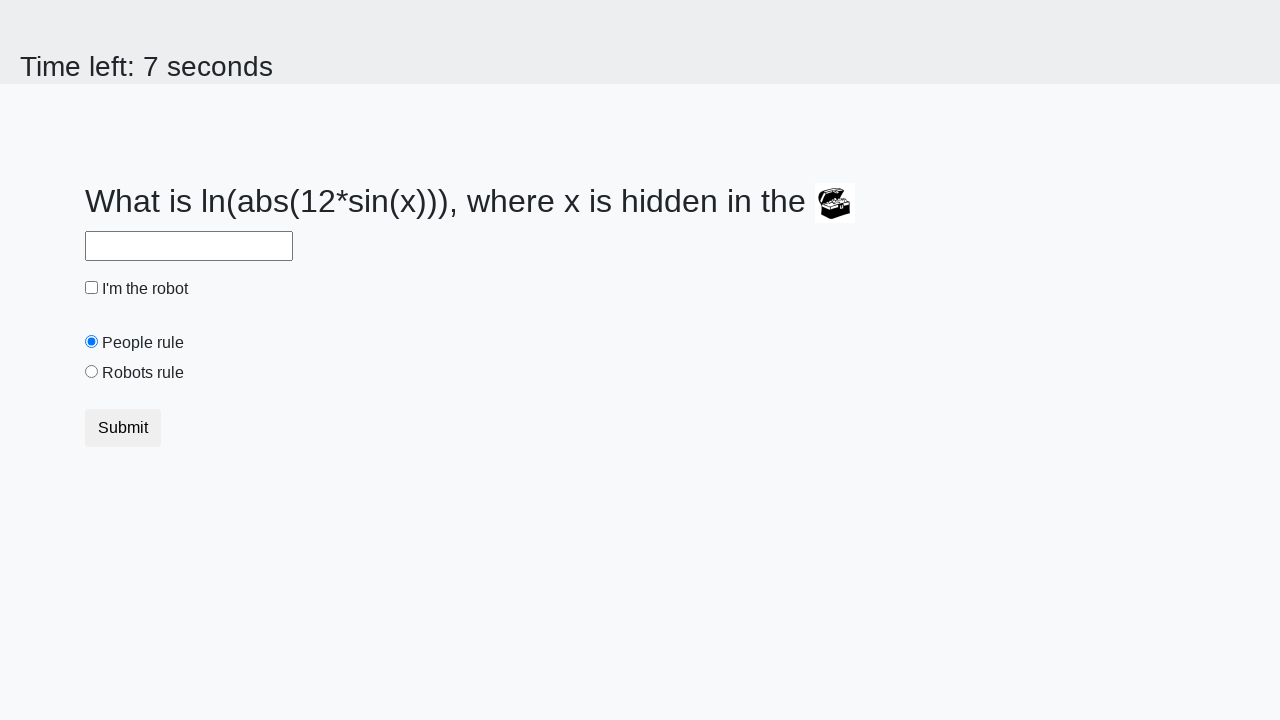